Tests dynamic loading page with implicit wait by clicking start button and verifying "Hello World!" text appears

Starting URL: http://the-internet.herokuapp.com/dynamic_loading/2

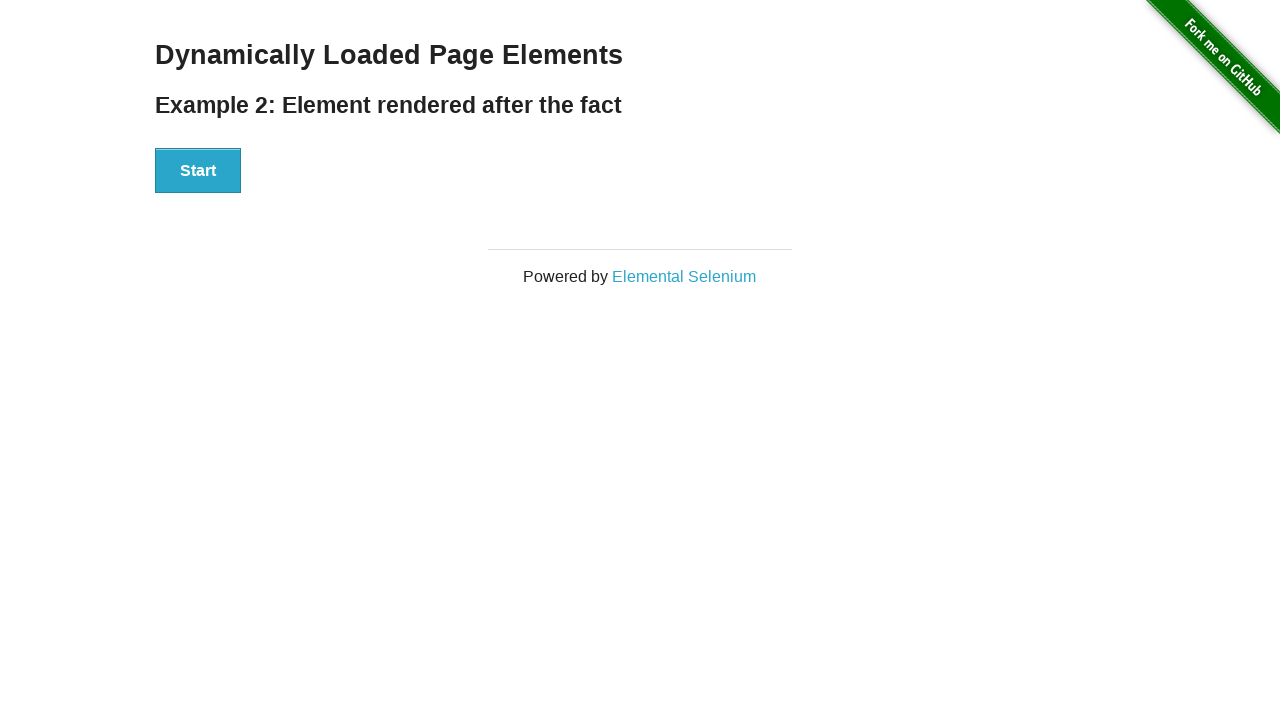

Clicked Start button to trigger dynamic loading at (198, 171) on xpath=//button[text()='Start']
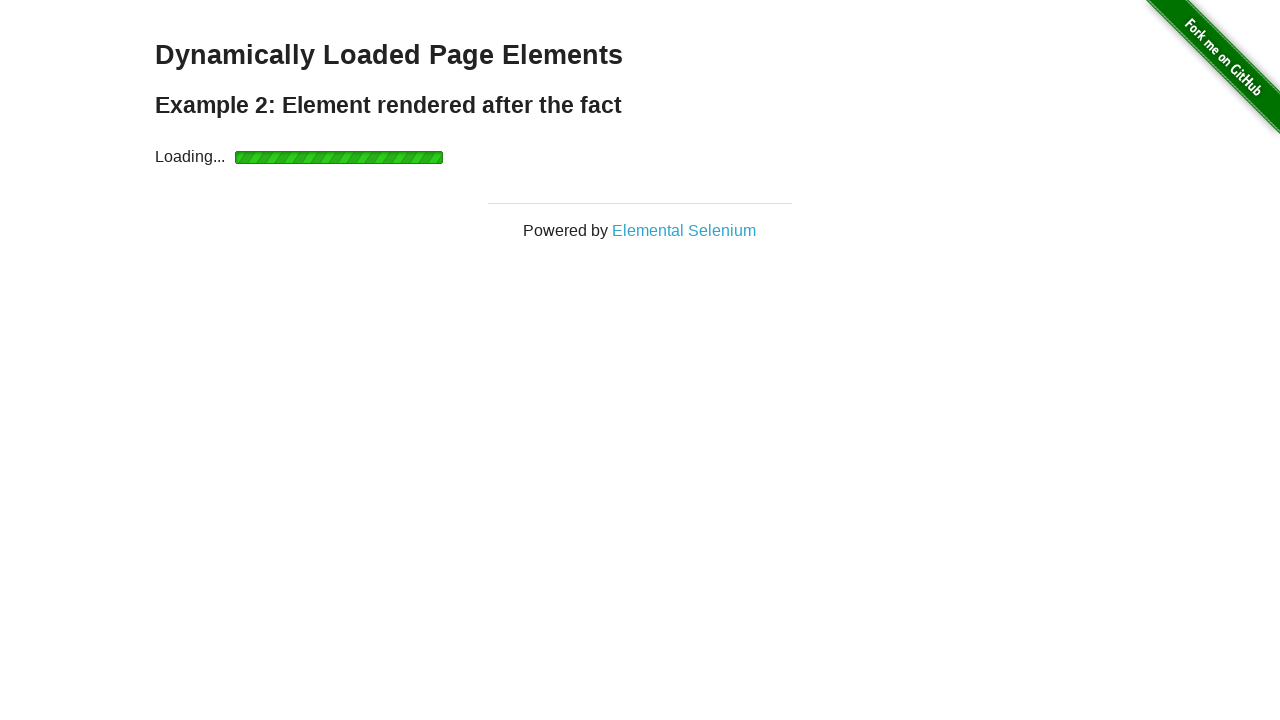

Verified 'Hello World!' text appeared after dynamic loading completed
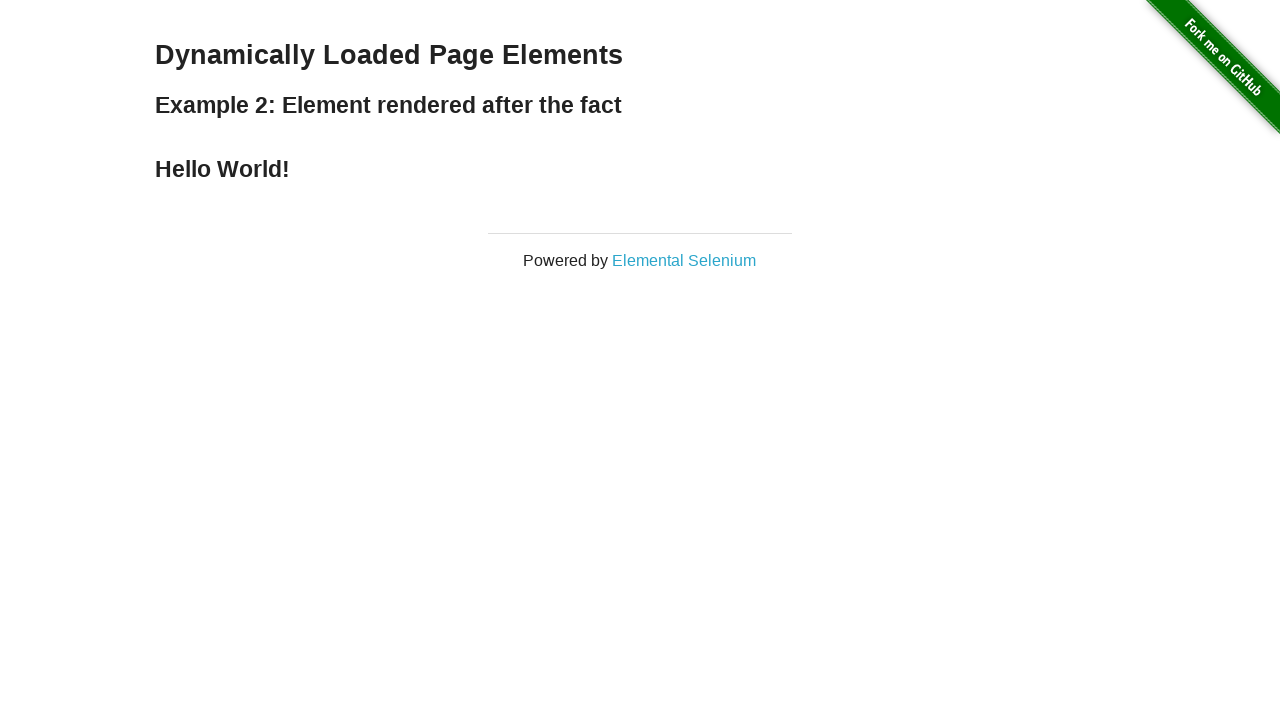

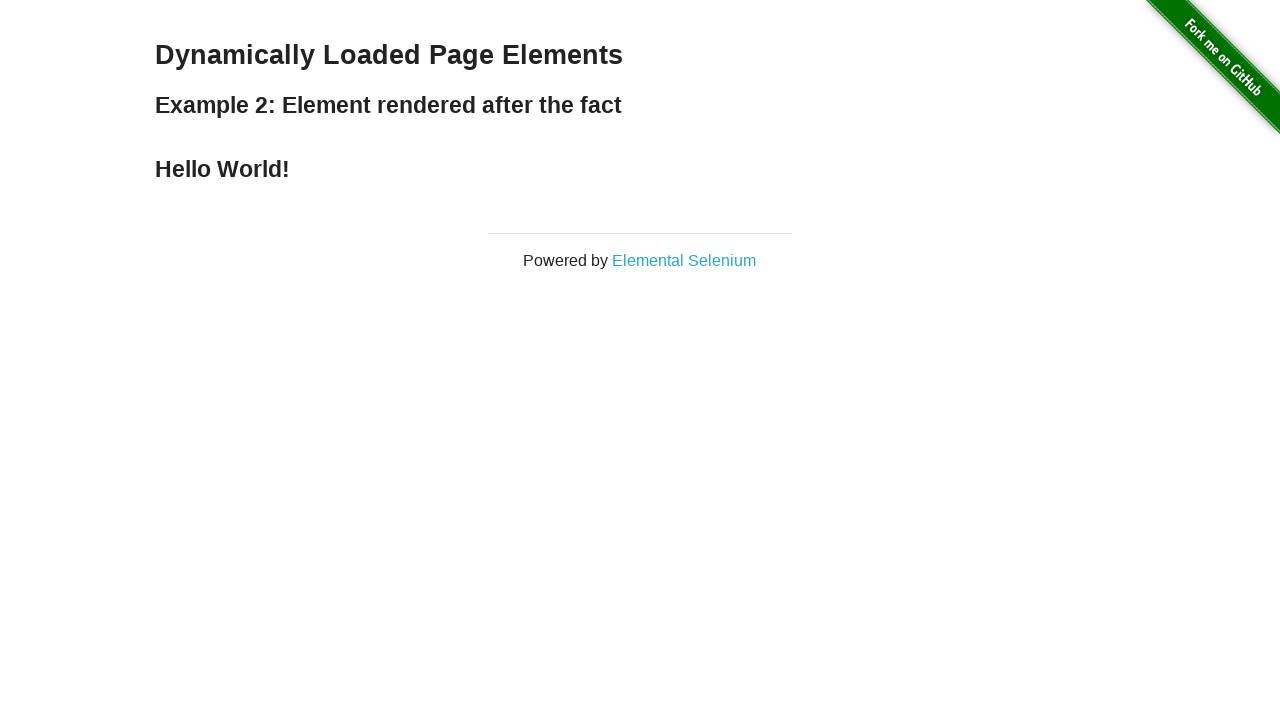